Tests modal dialog interaction by opening a small modal and then closing it.

Starting URL: https://demoqa.com/modal-dialogs

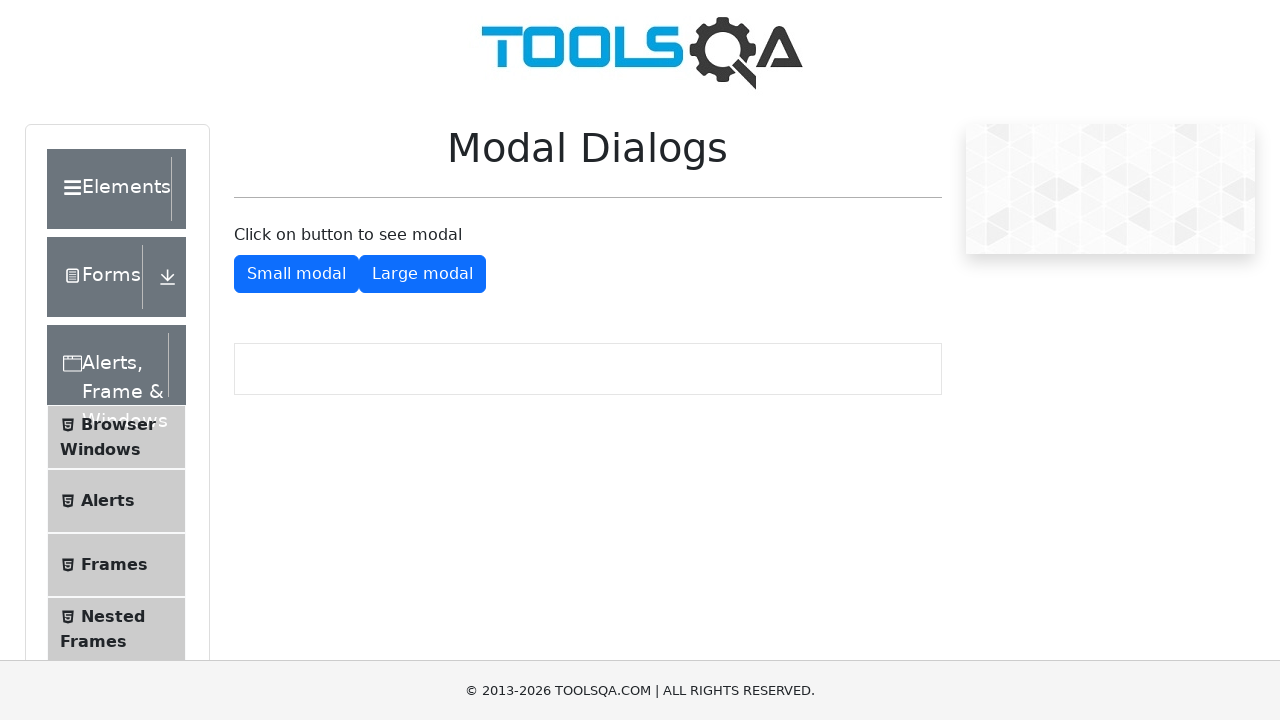

Clicked button to open small modal dialog at (296, 274) on #showSmallModal
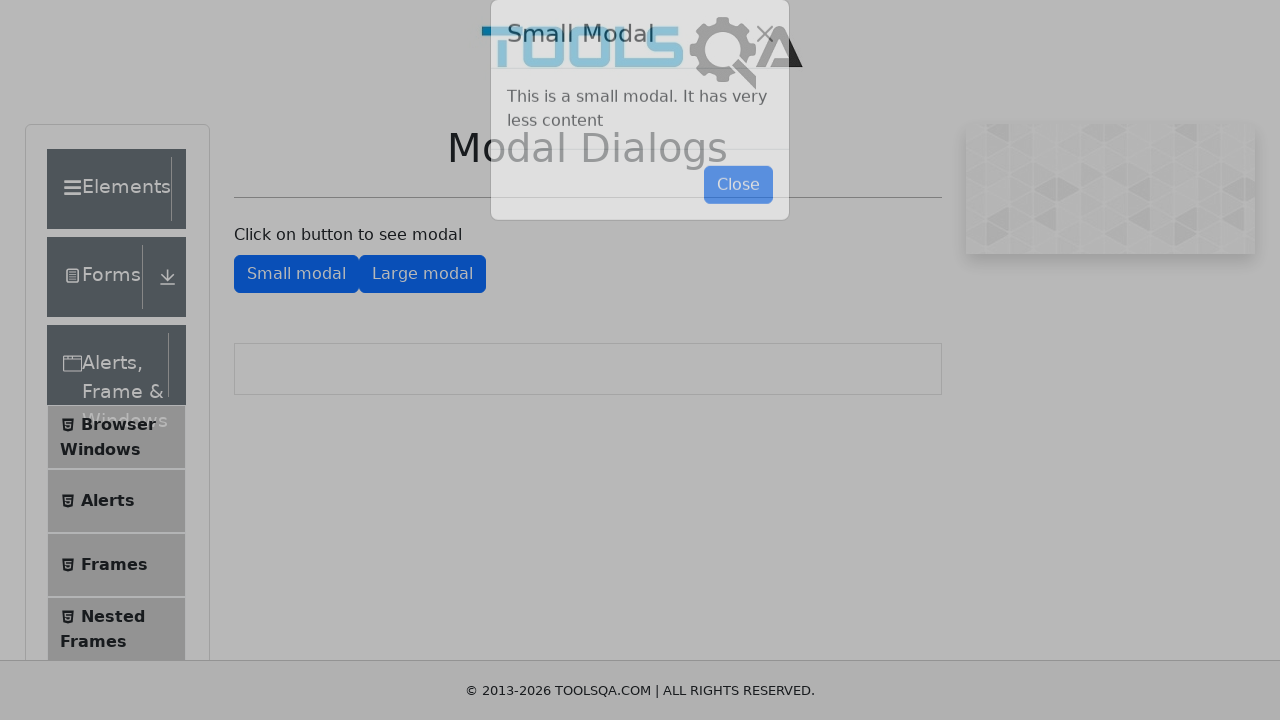

Clicked button to close small modal dialog at (738, 214) on #closeSmallModal
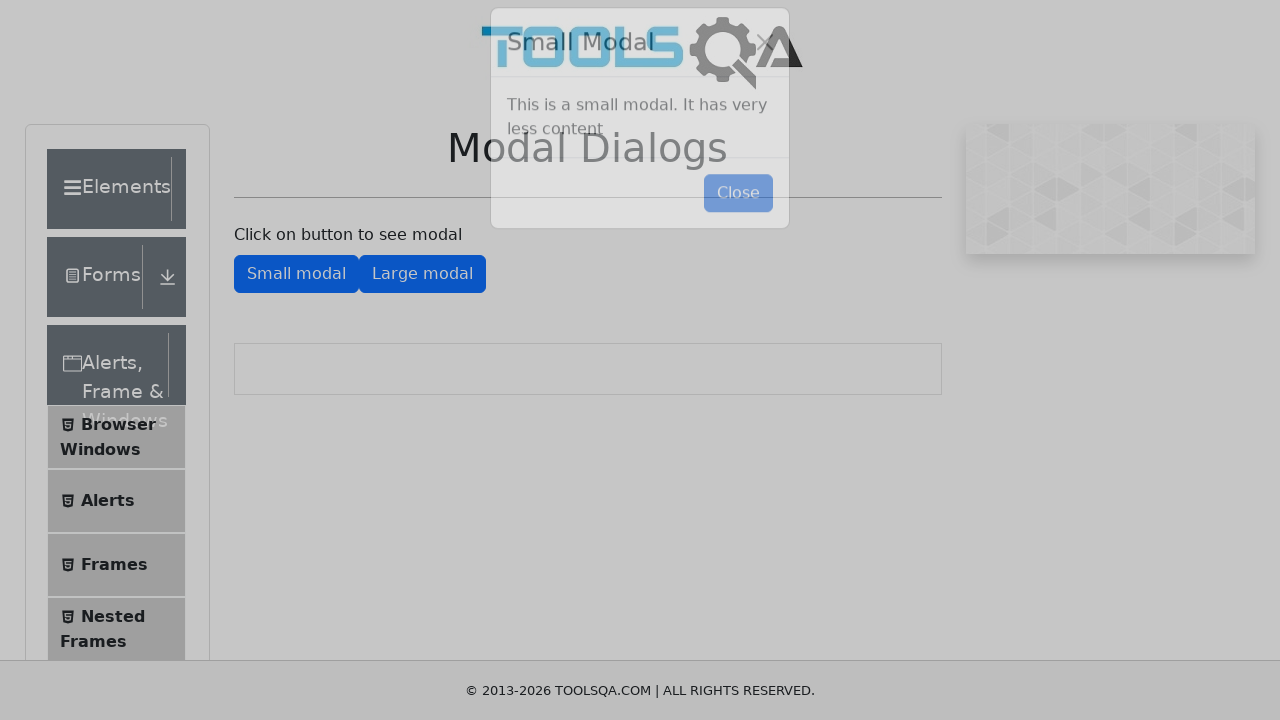

Modal dialog has been hidden
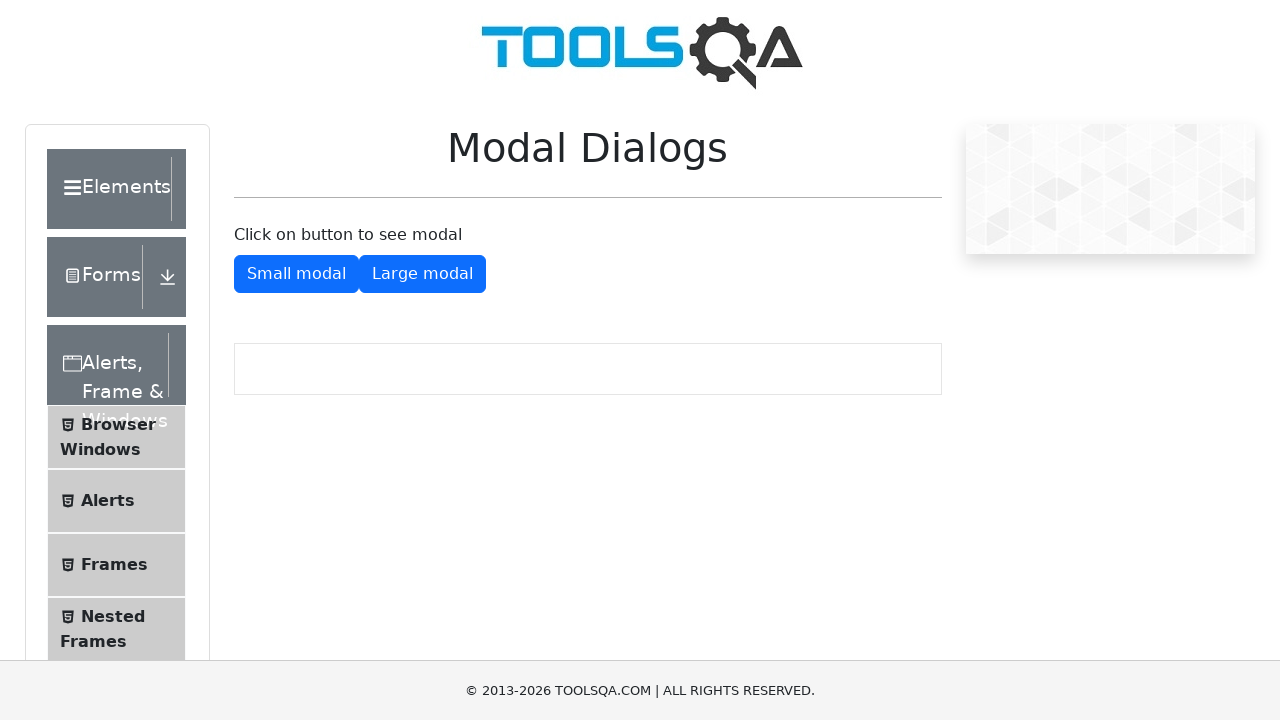

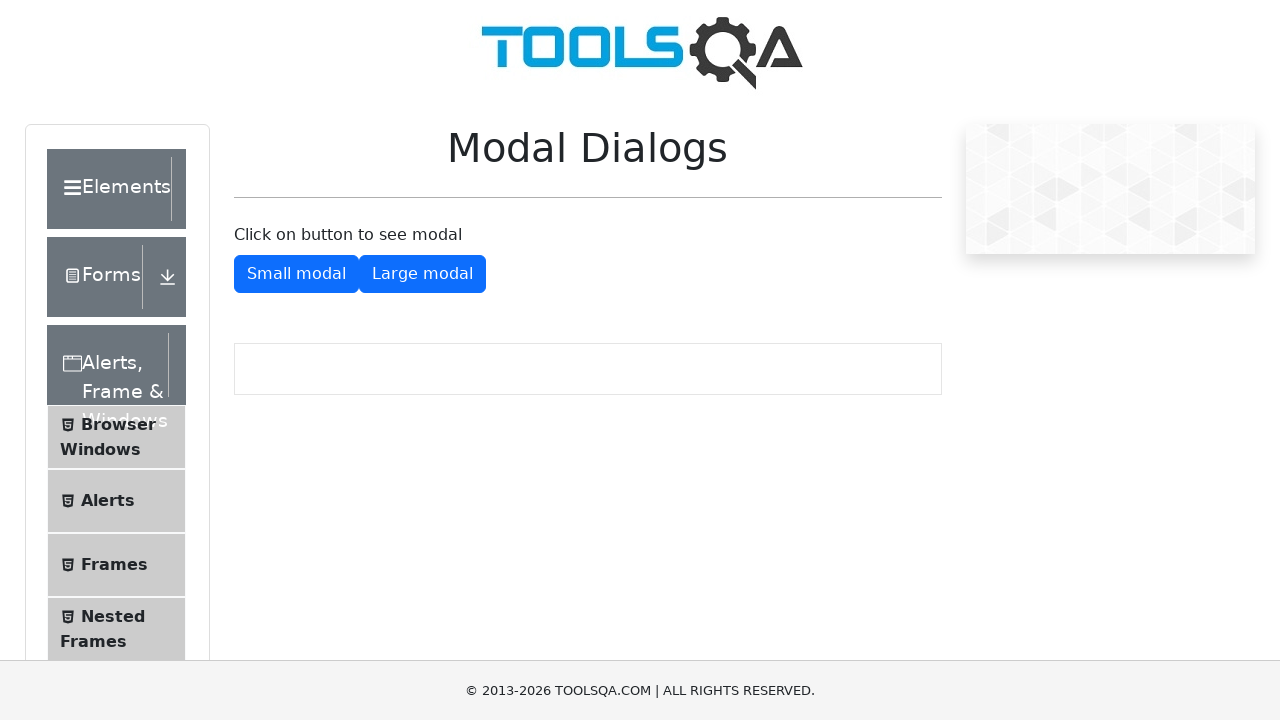